Navigates to Omayo blog and clicks on a link to open a popup window

Starting URL: http://omayo.blogspot.com/

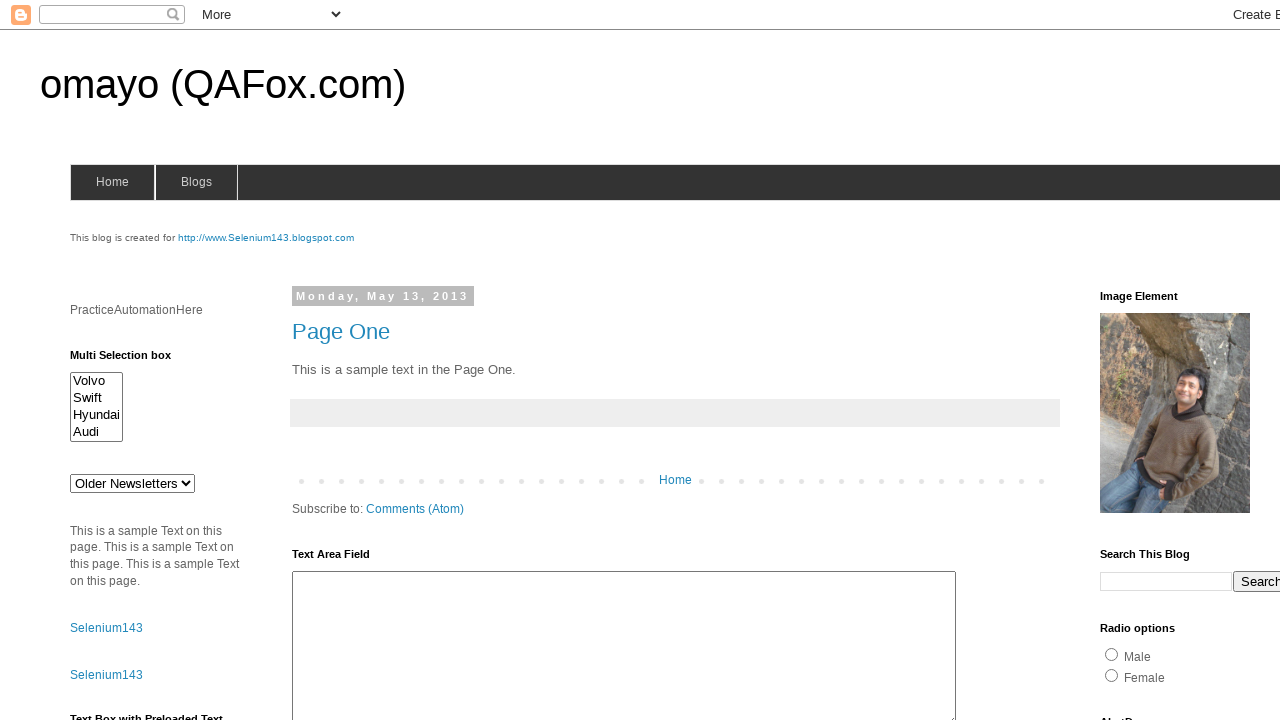

Clicked on 'Open a popup window' link at (132, 360) on text=Open a popup window
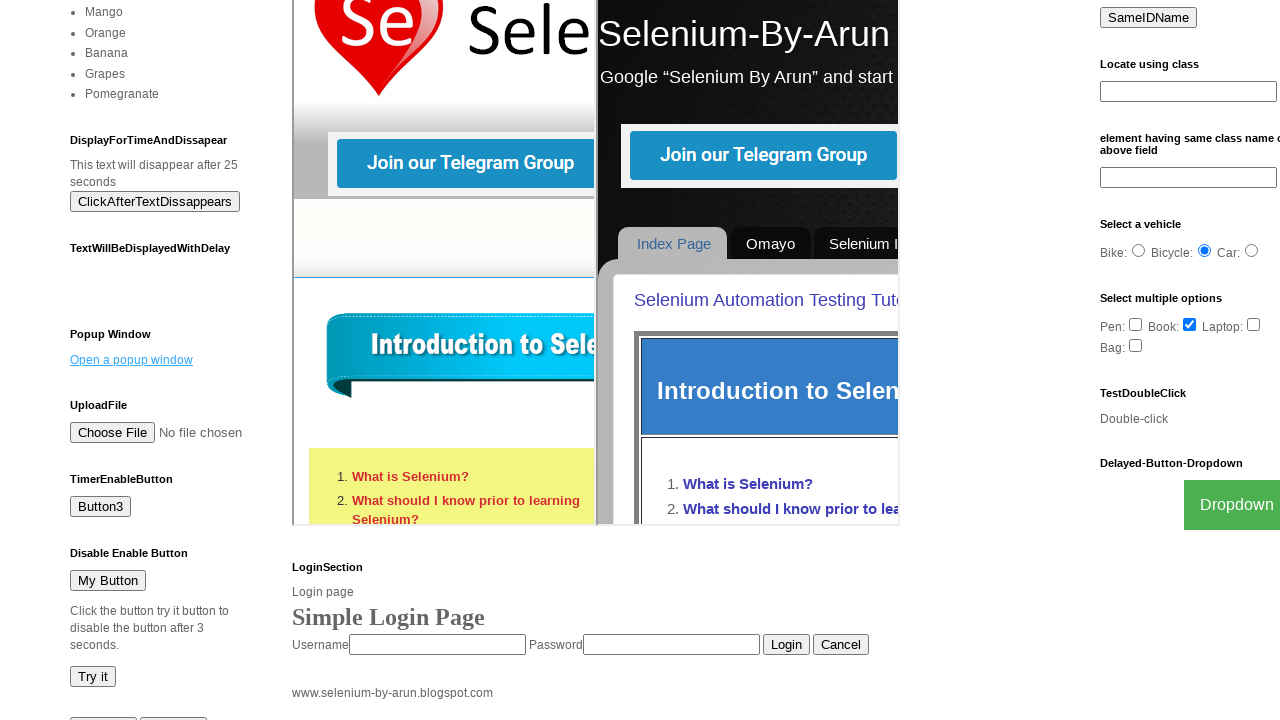

Waited 2000ms for popup window to open
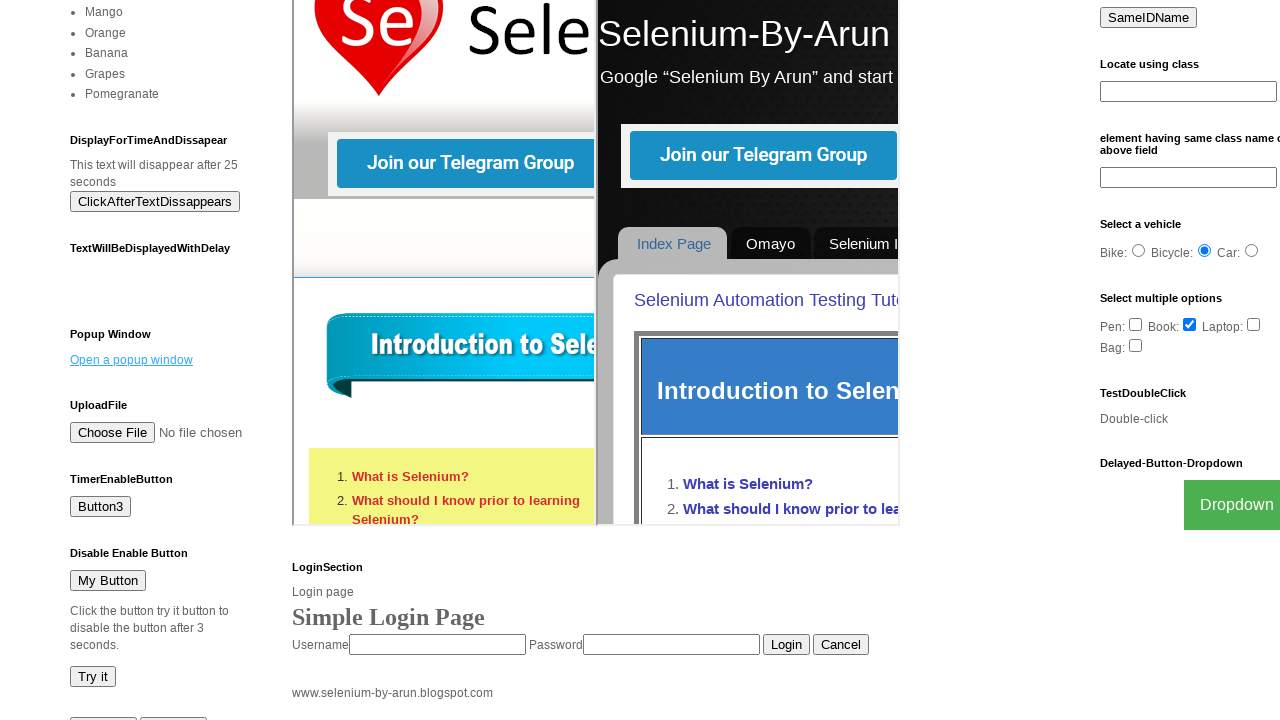

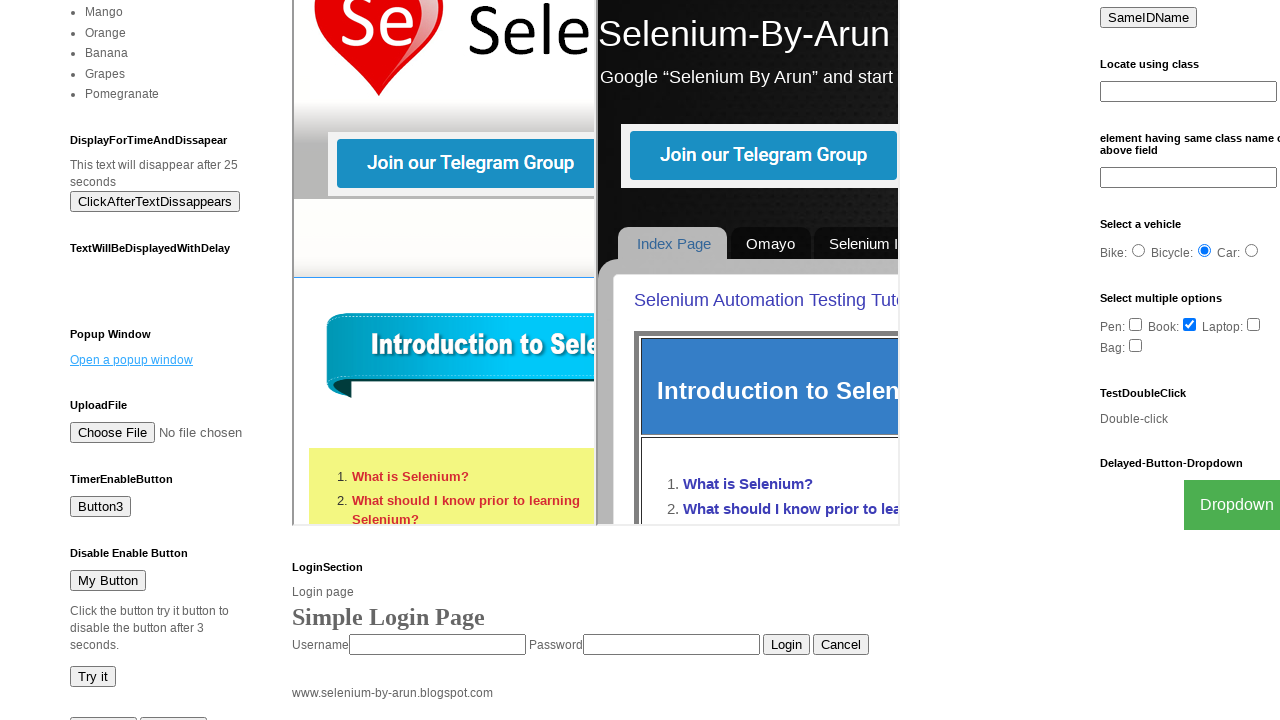